Tests fluent wait functionality by clicking a button that removes an element and waiting for a success message

Starting URL: https://the-internet.herokuapp.com/dynamic_controls

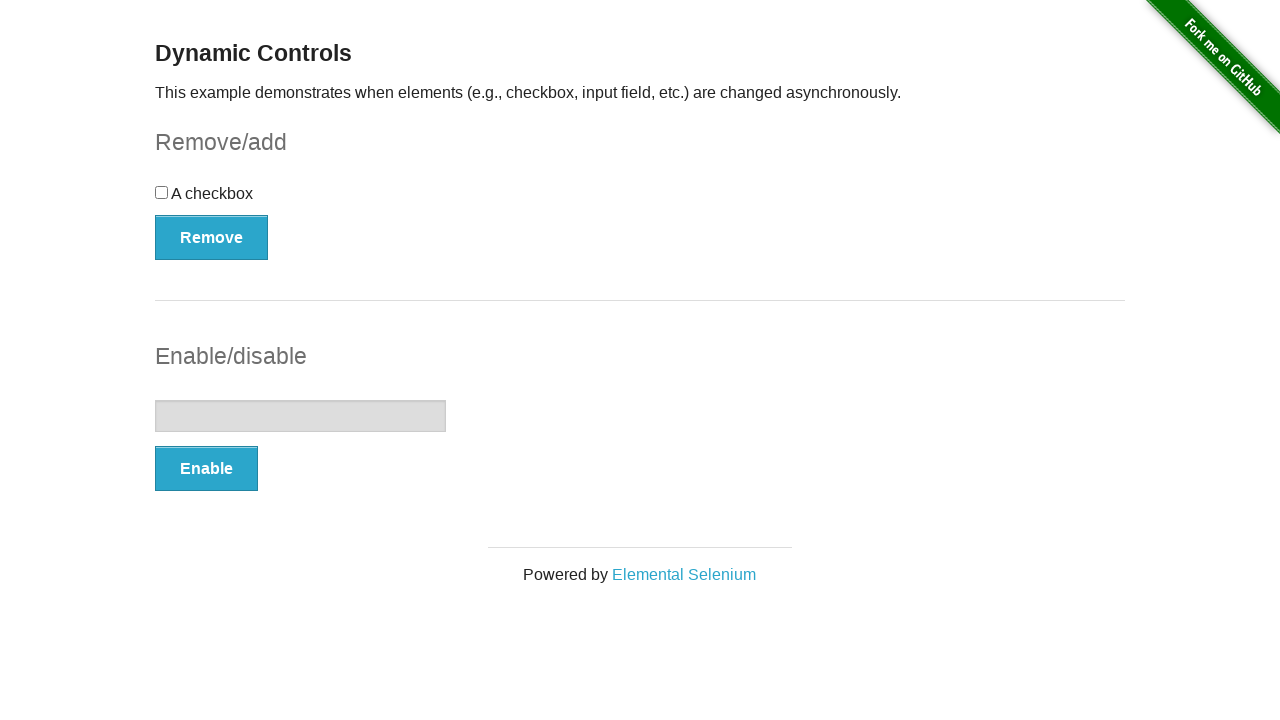

Clicked remove button to trigger dynamic behavior at (212, 237) on button[onclick='swapCheckbox()']
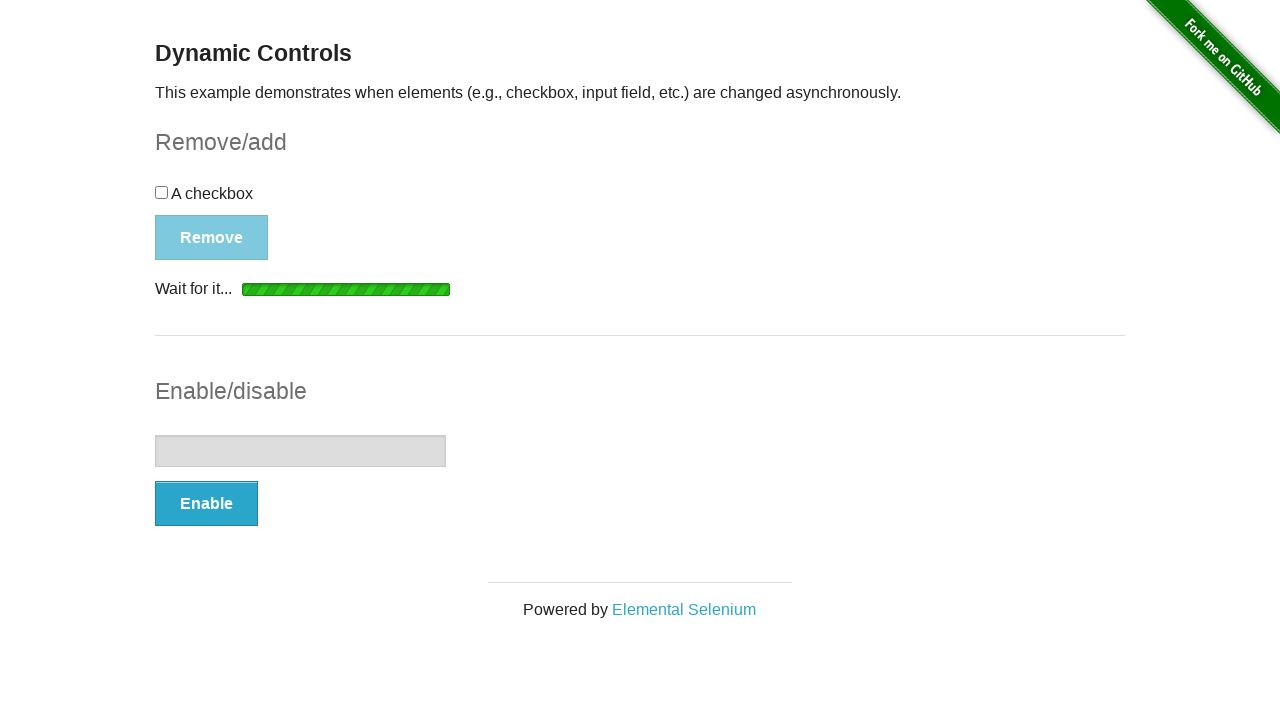

Waited for success message element to appear
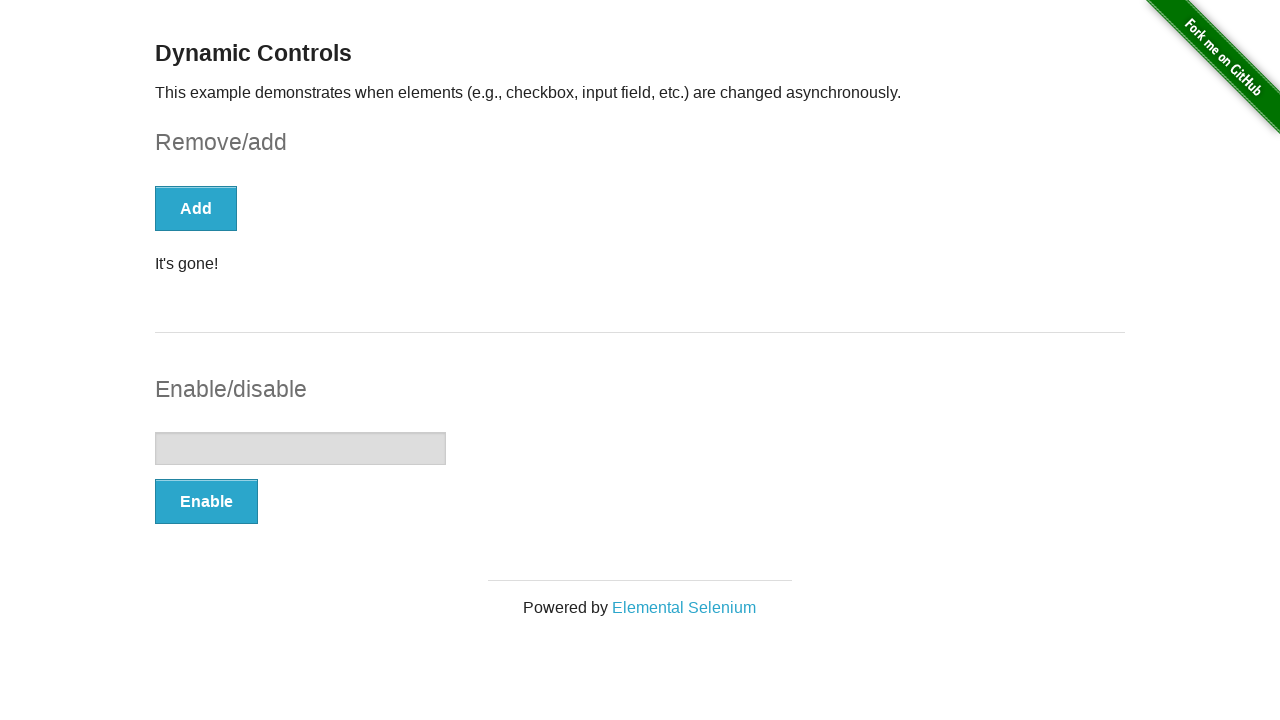

Retrieved success message text content
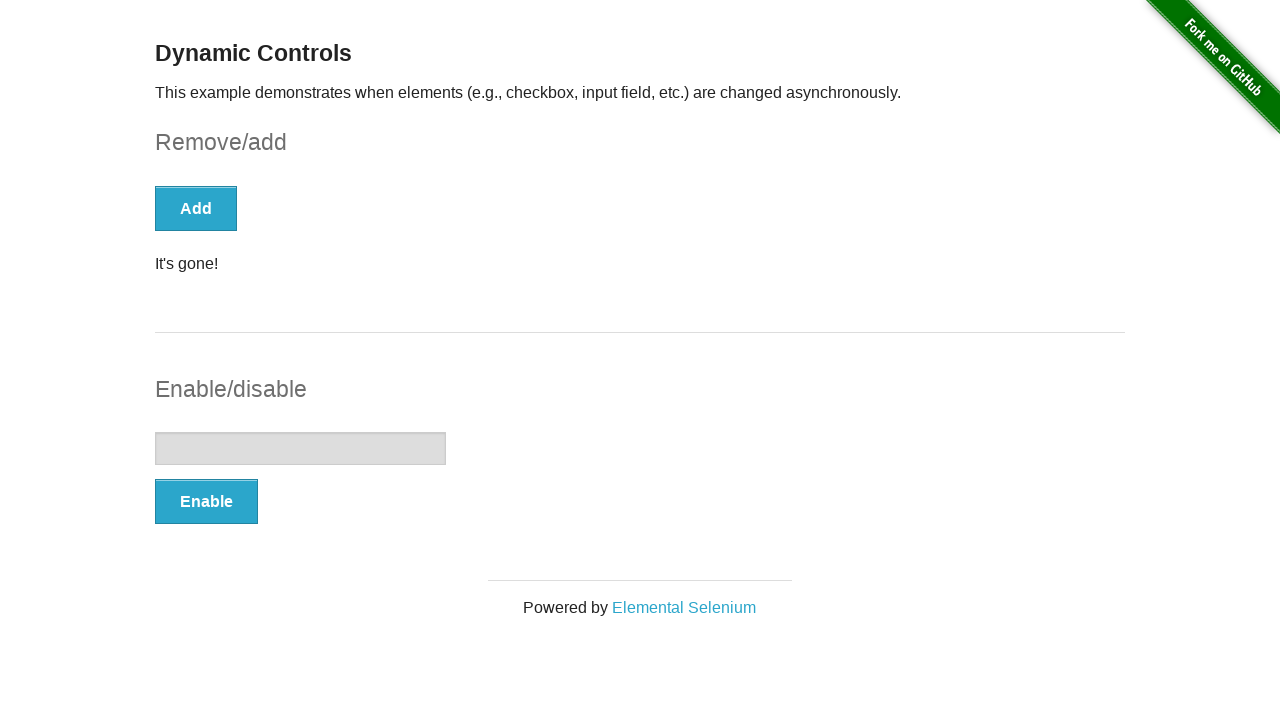

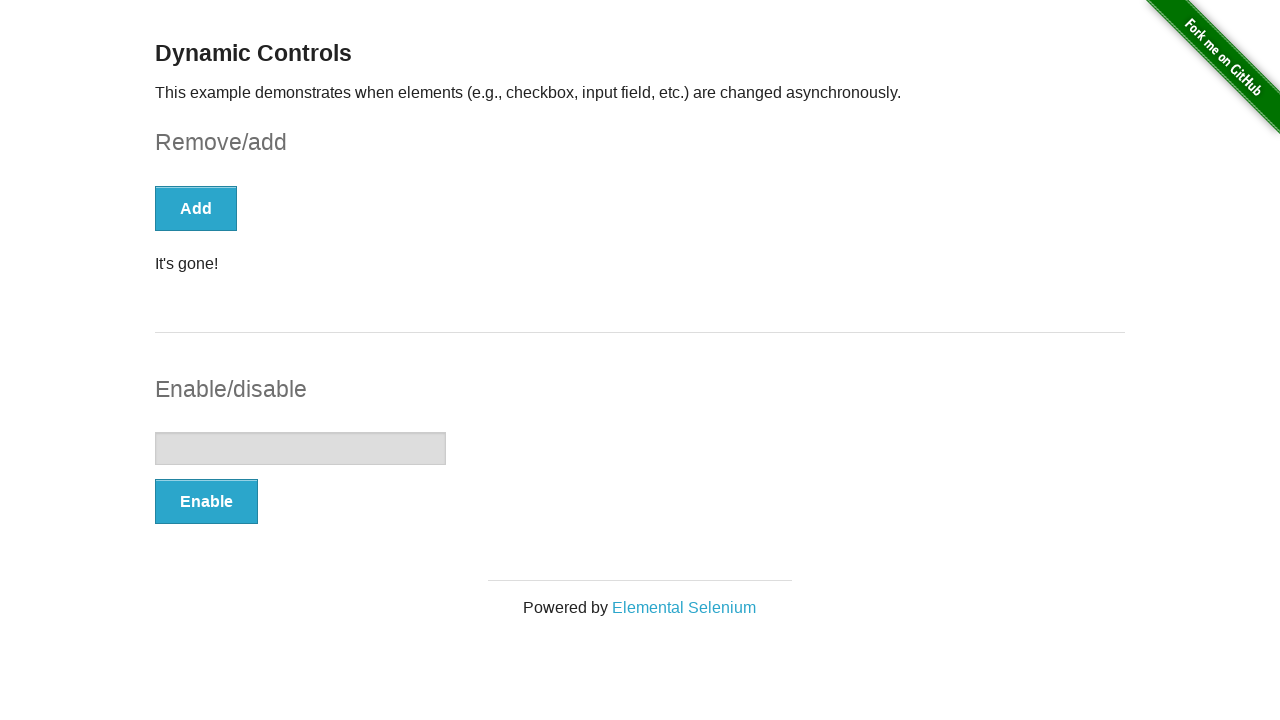